Tests hidden layers functionality by clicking a green button and verifying the behavior of overlapping elements.

Starting URL: http://uitestingplayground.com/hiddenlayers

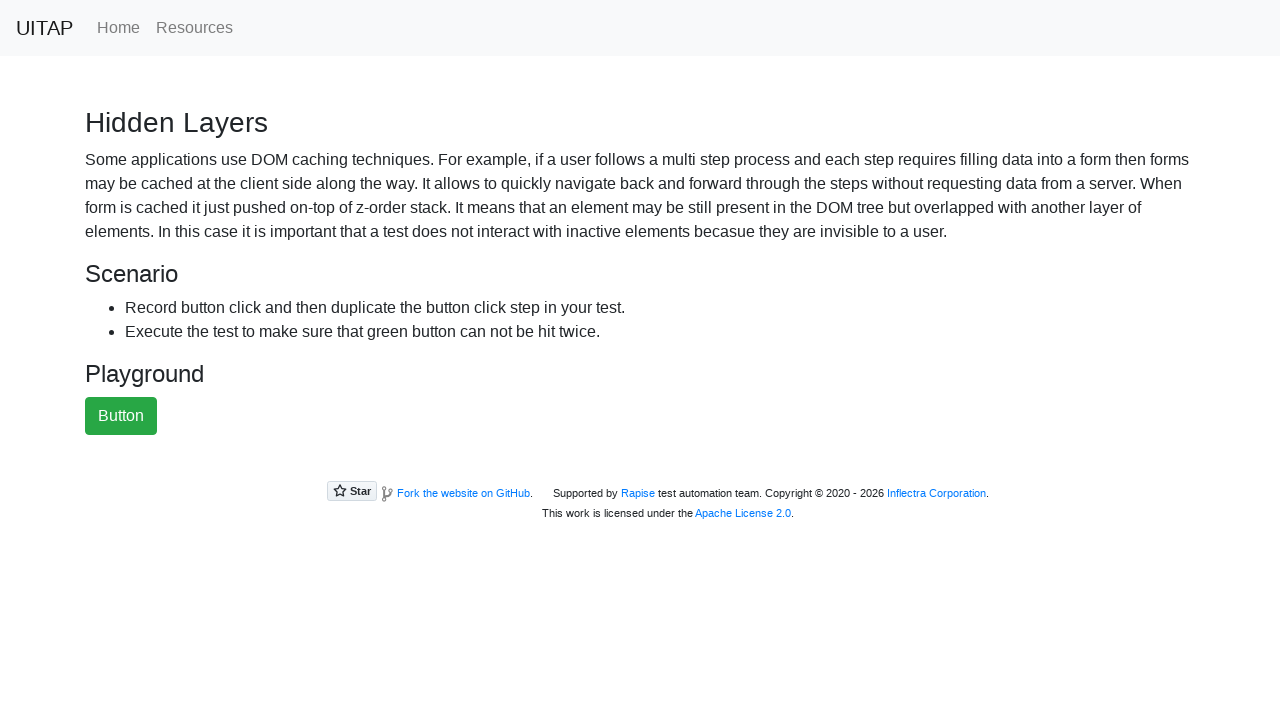

Located the green success button
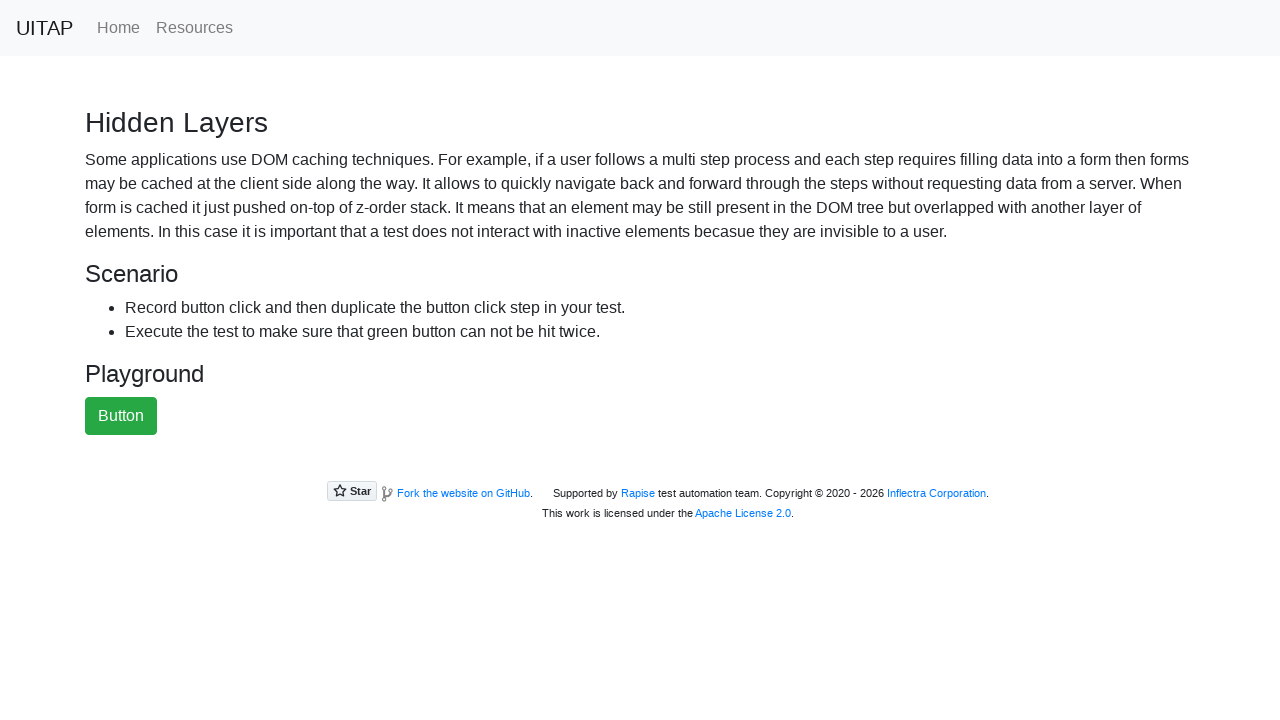

Waited for green button to become visible
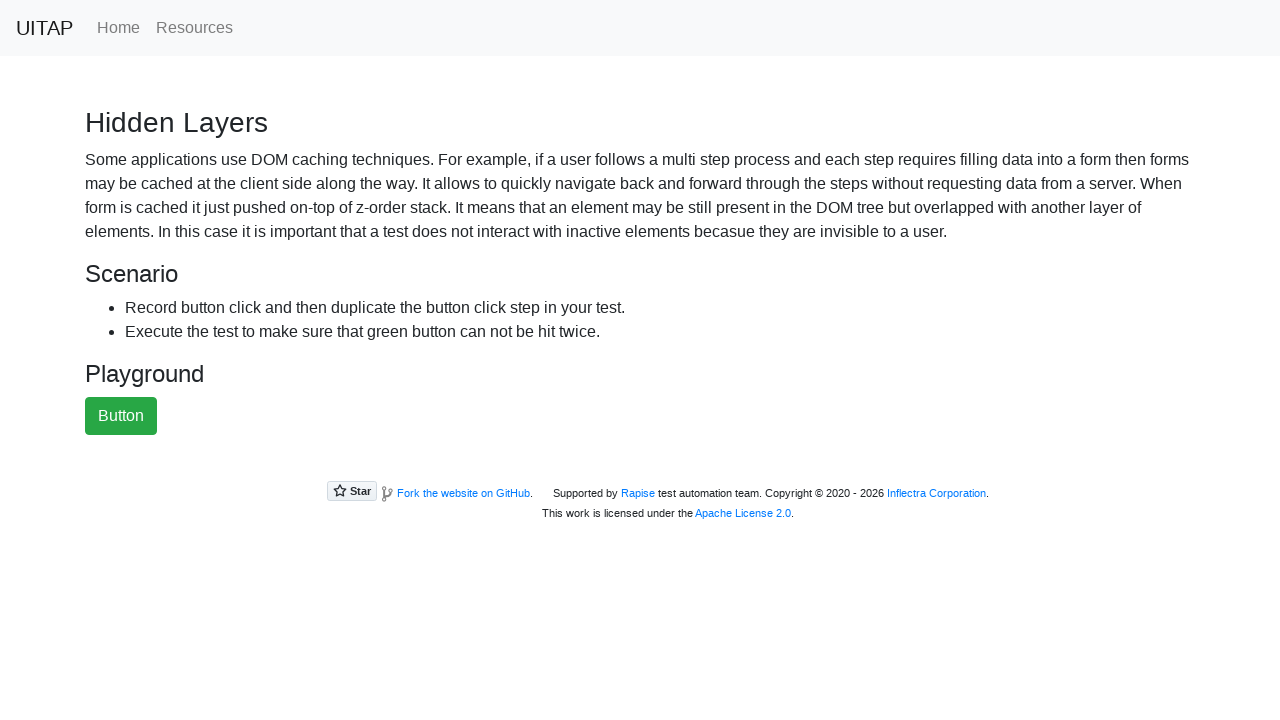

Clicked the green success button at (121, 416) on .btn-success
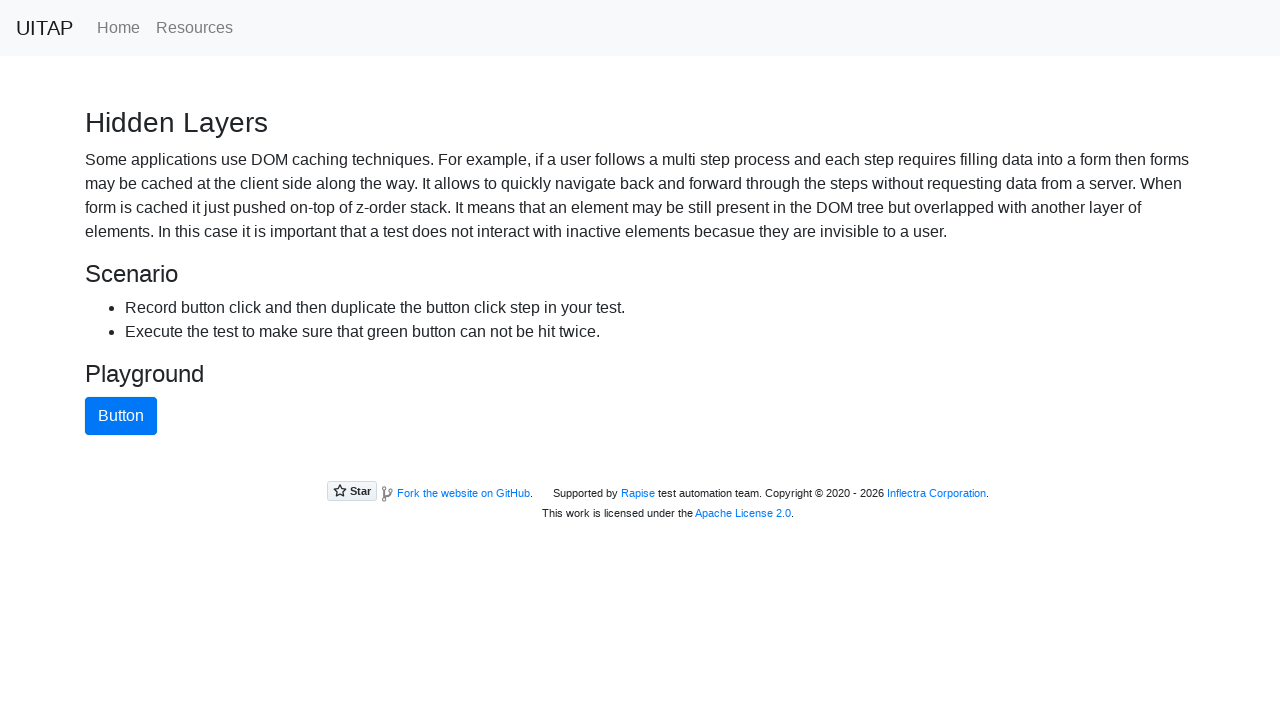

Located the blue primary button
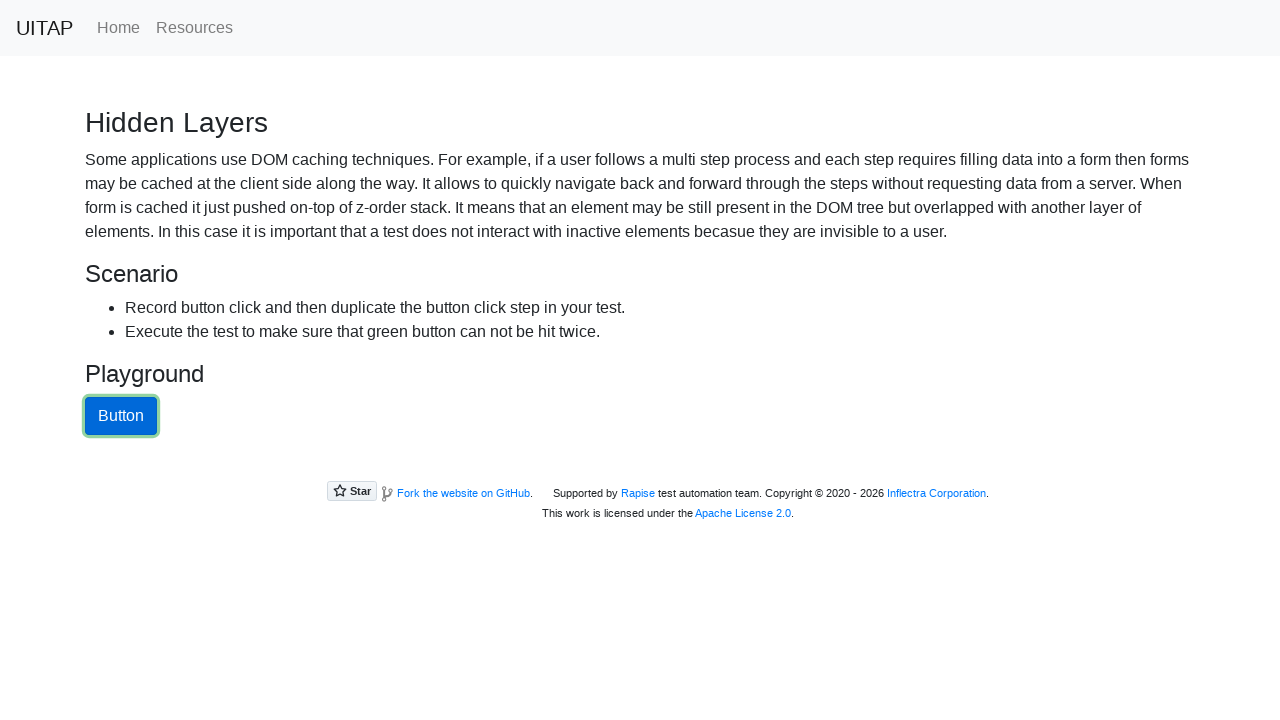

Waited for blue button to become visible
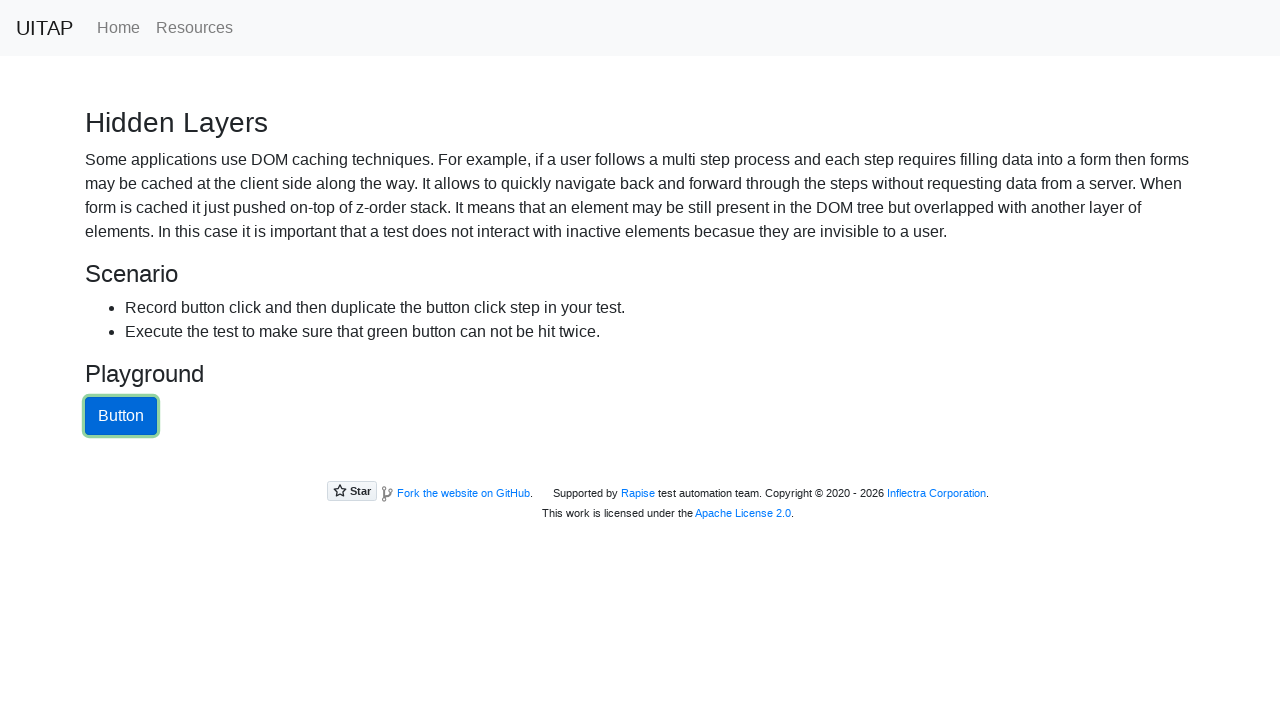

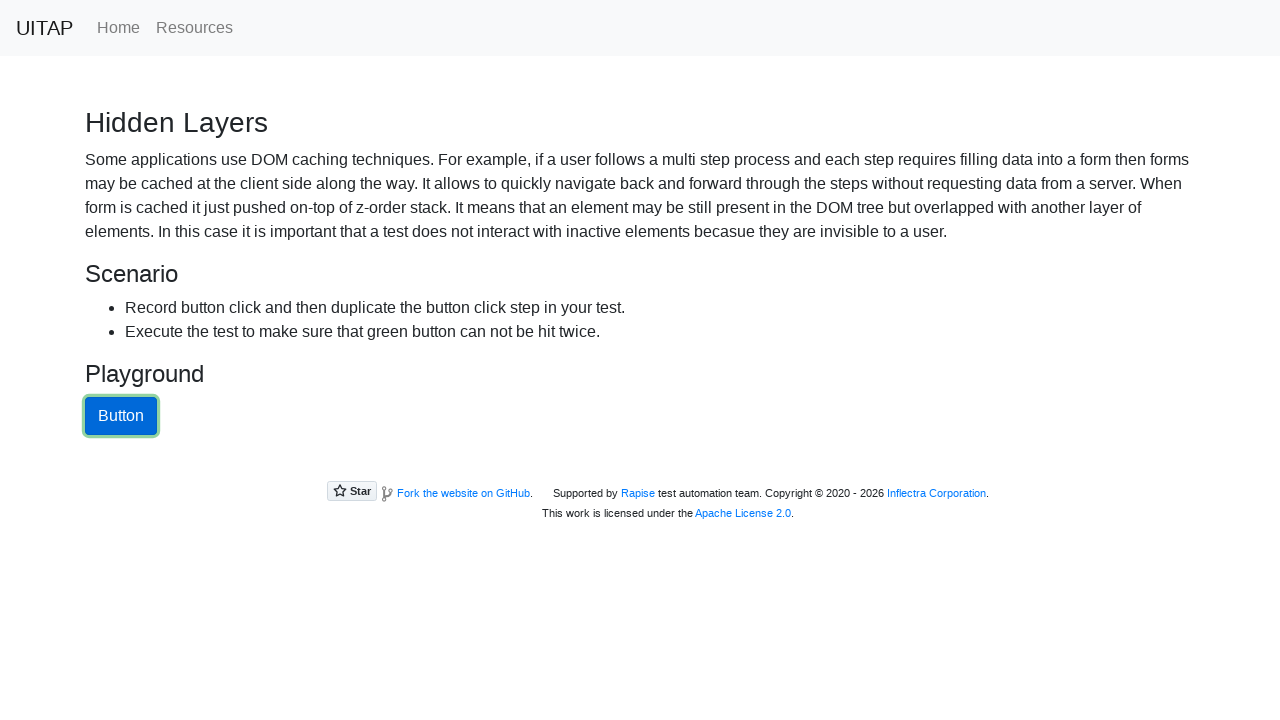